Tests horizontal slider functionality by using arrow key presses to move the slider until it reaches a target value of 4.5

Starting URL: https://the-internet.herokuapp.com/horizontal_slider

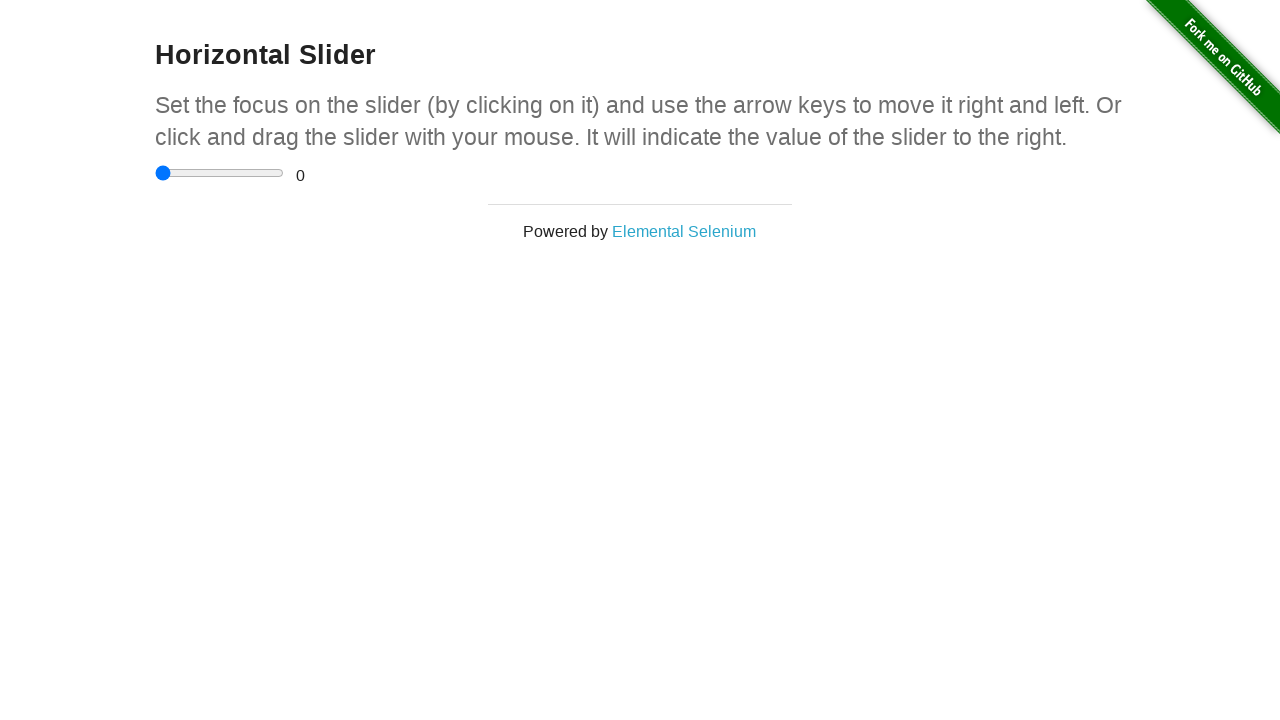

Navigated to horizontal slider test page
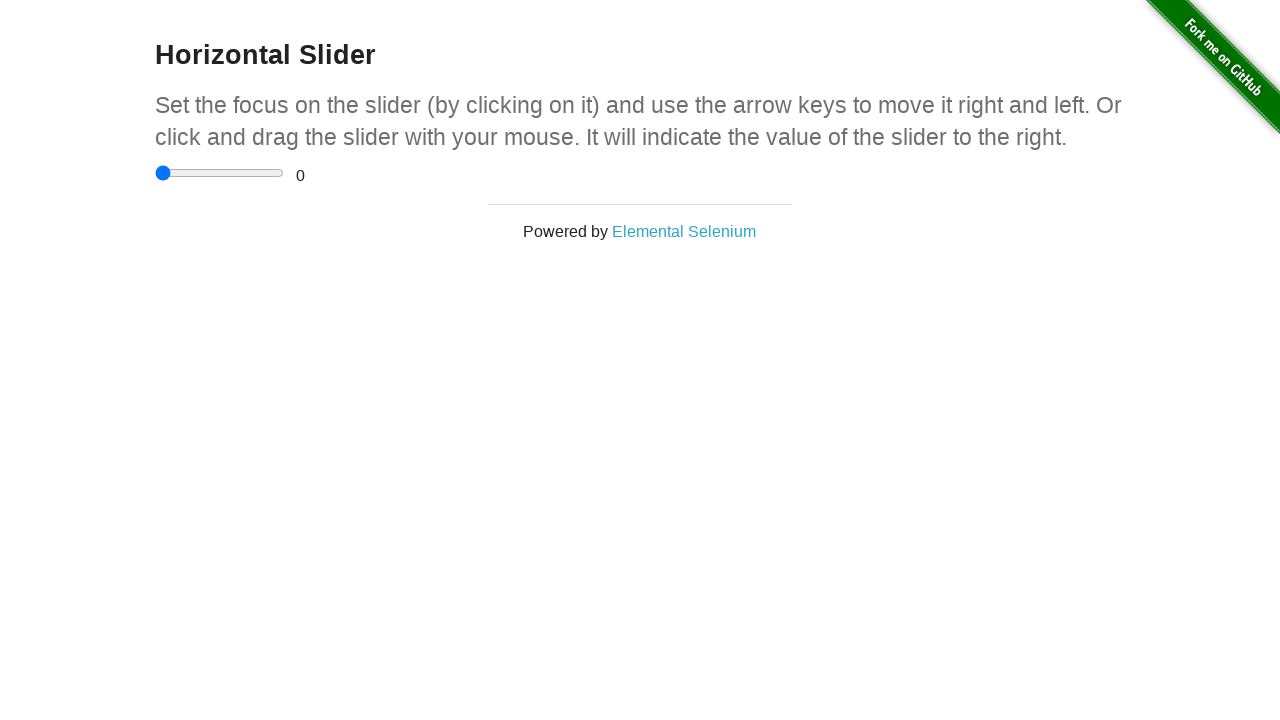

Located slider input element
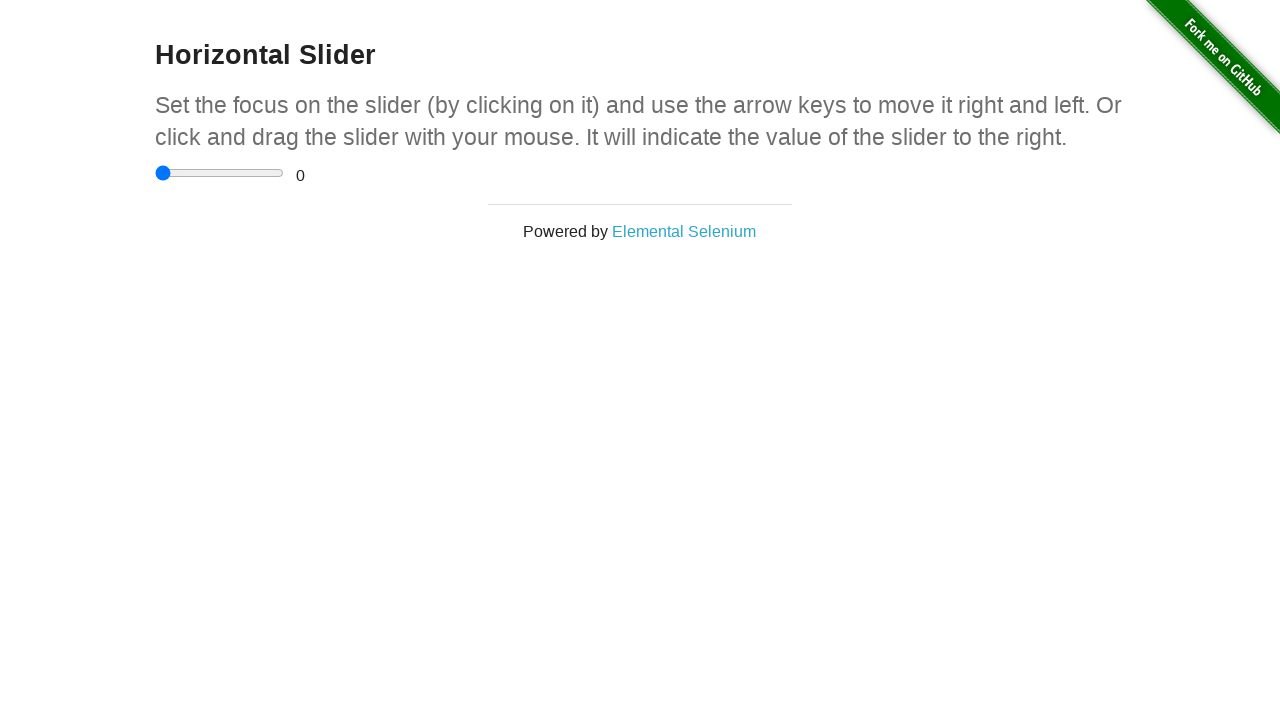

Located range display element
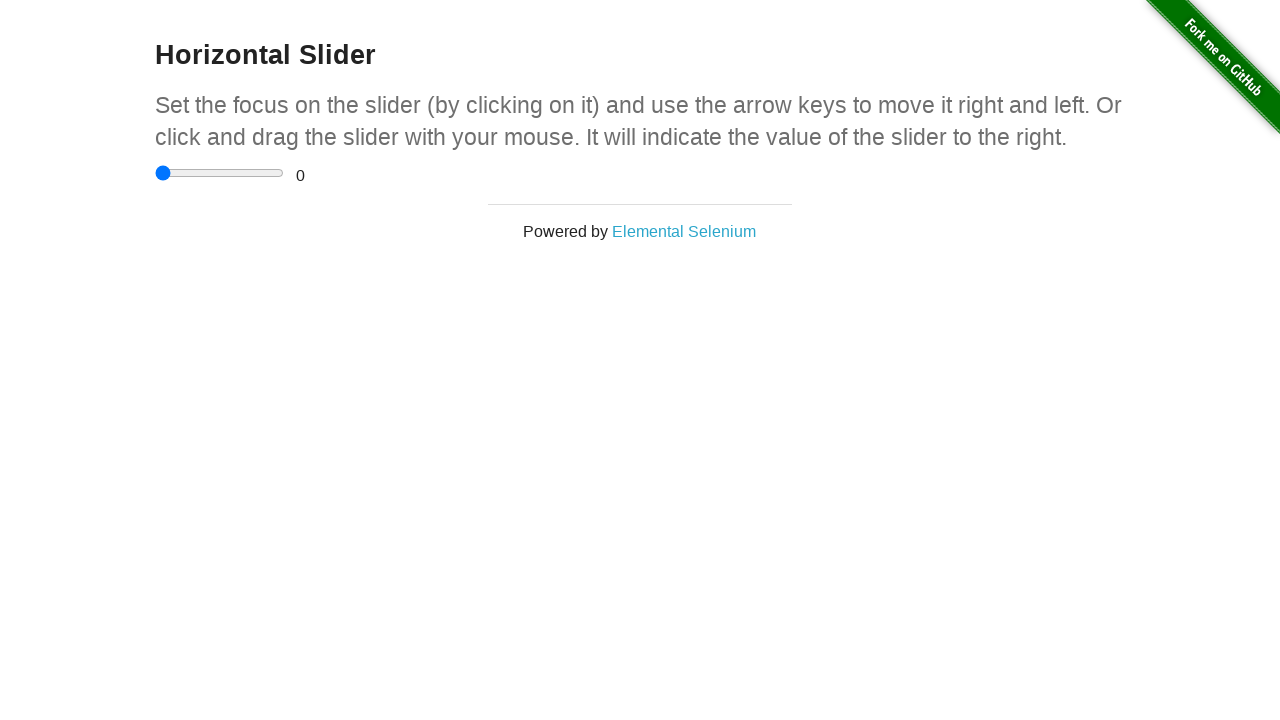

Pressed ArrowRight on slider (iteration 1) on input[type='range']
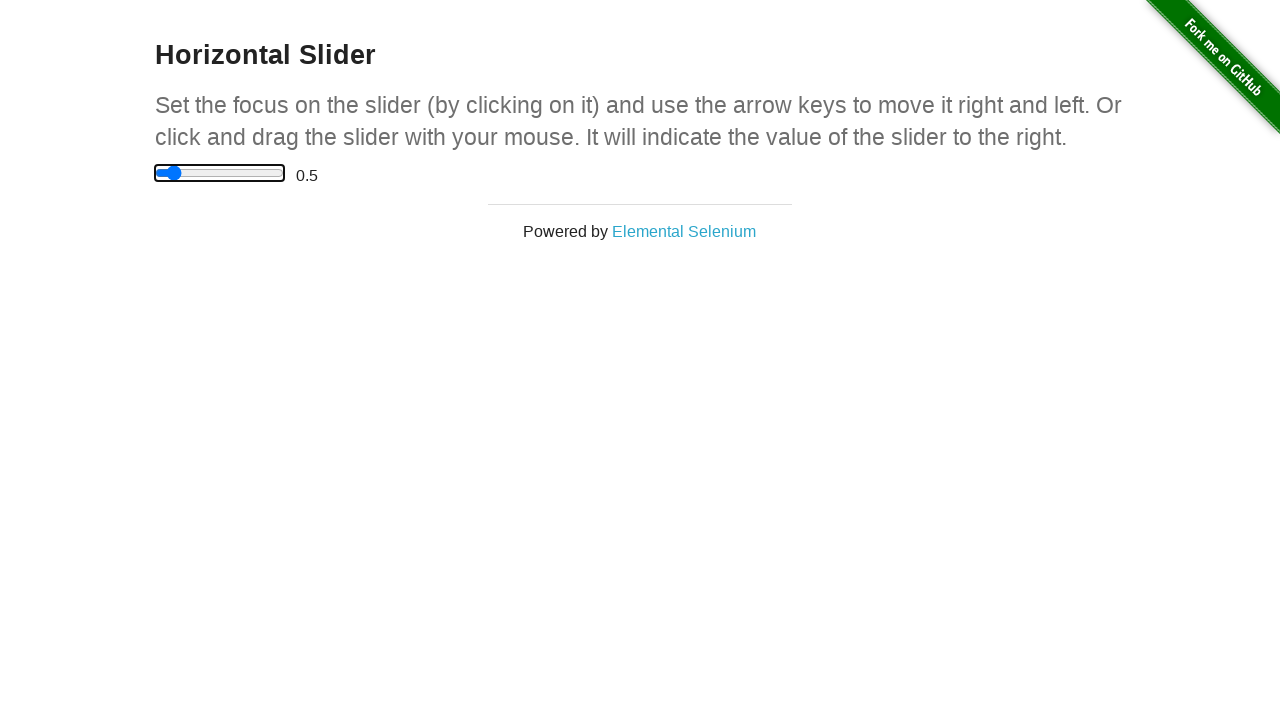

Waited 200ms for slider value to update
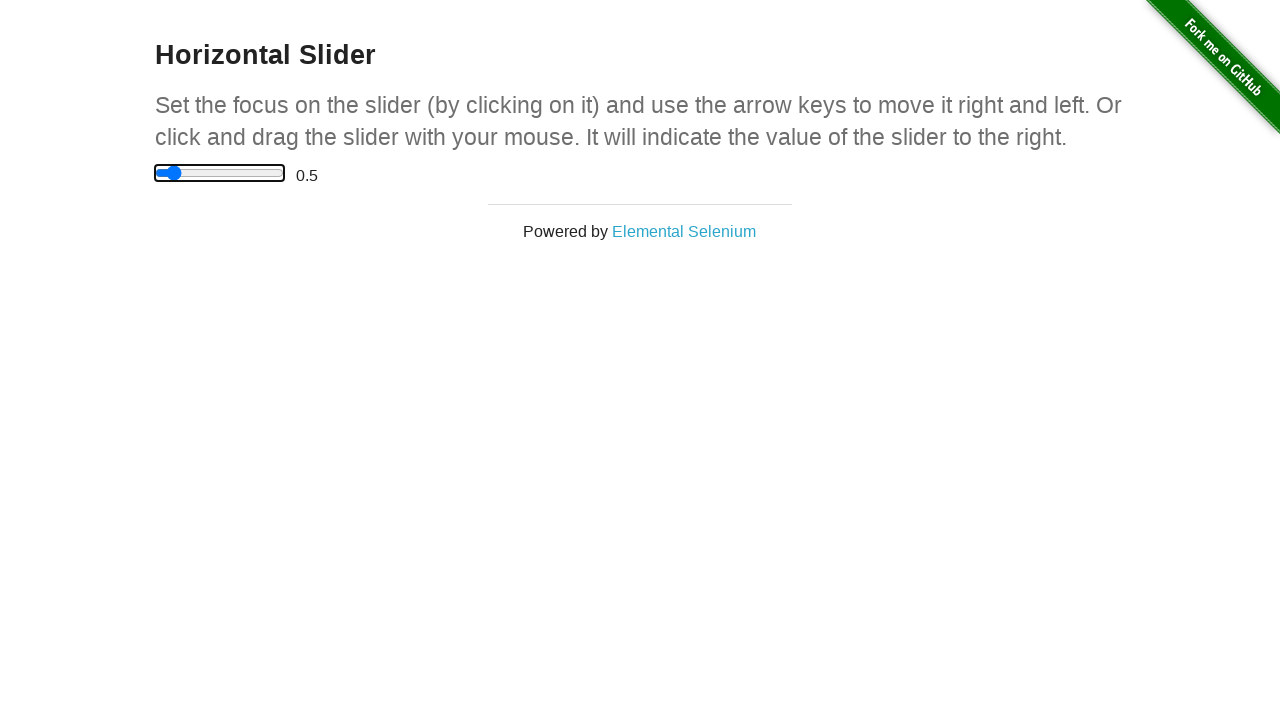

Pressed ArrowRight on slider (iteration 2) on input[type='range']
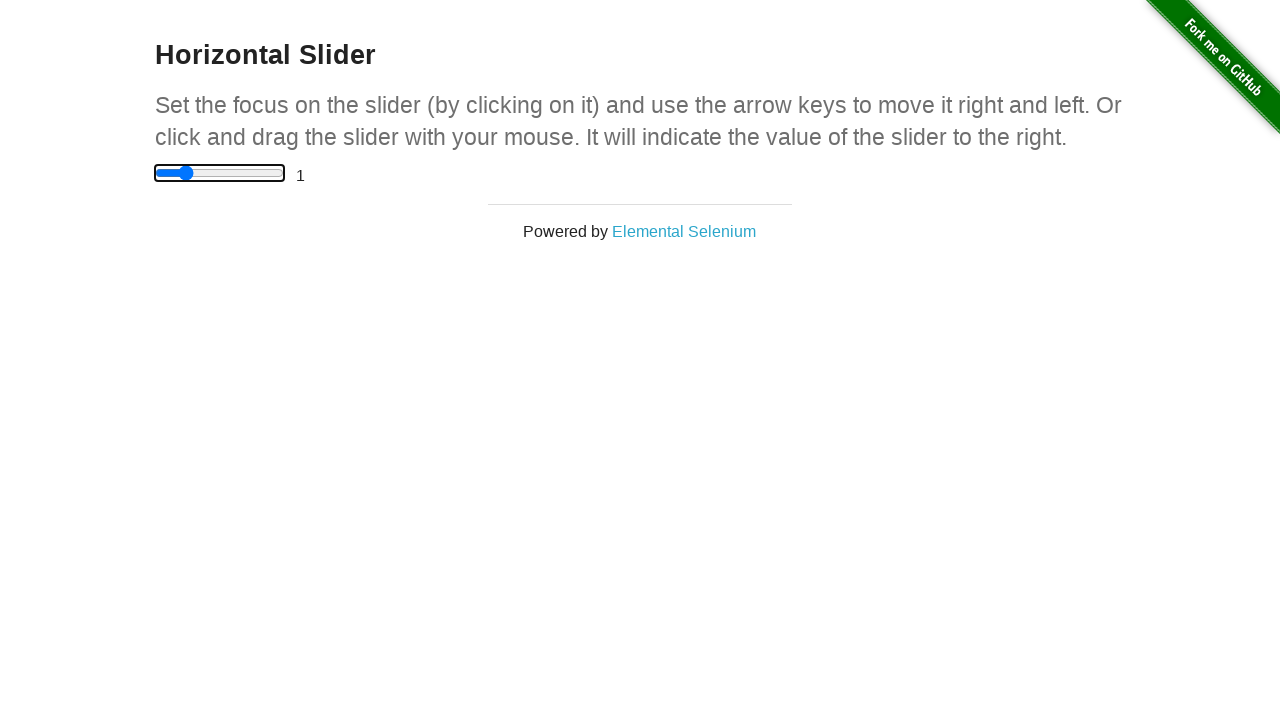

Waited 200ms for slider value to update
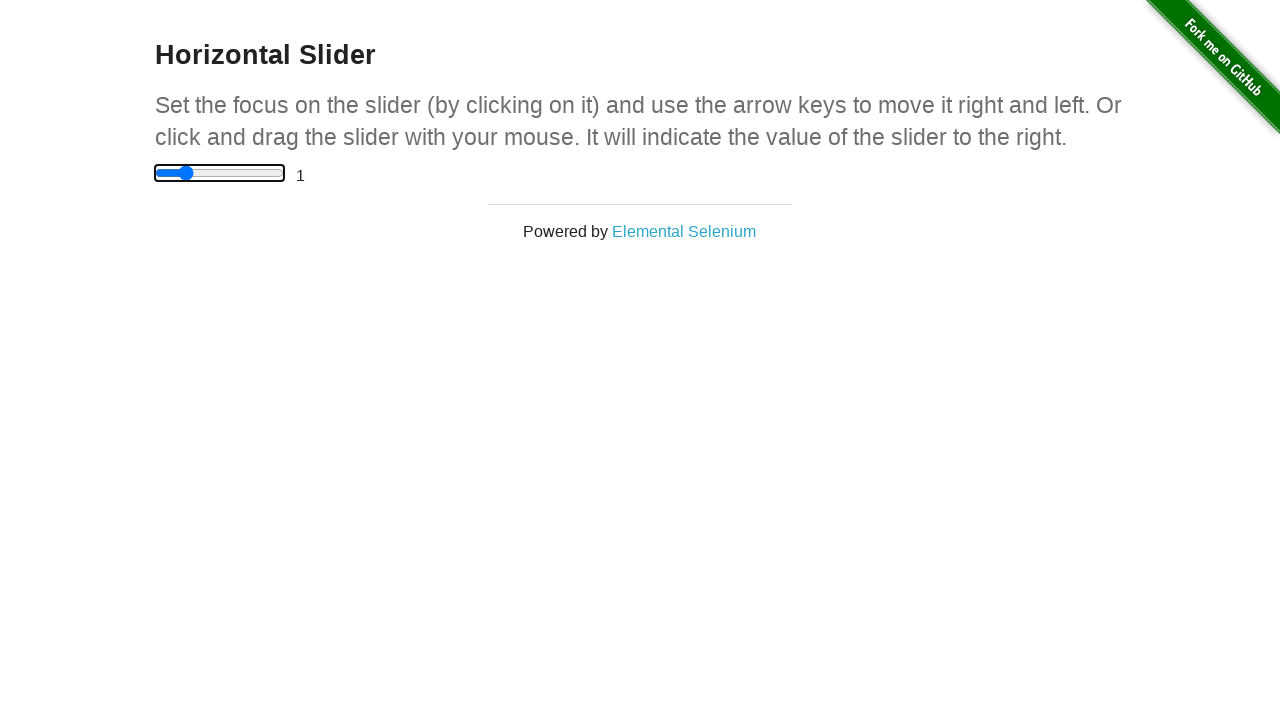

Pressed ArrowRight on slider (iteration 3) on input[type='range']
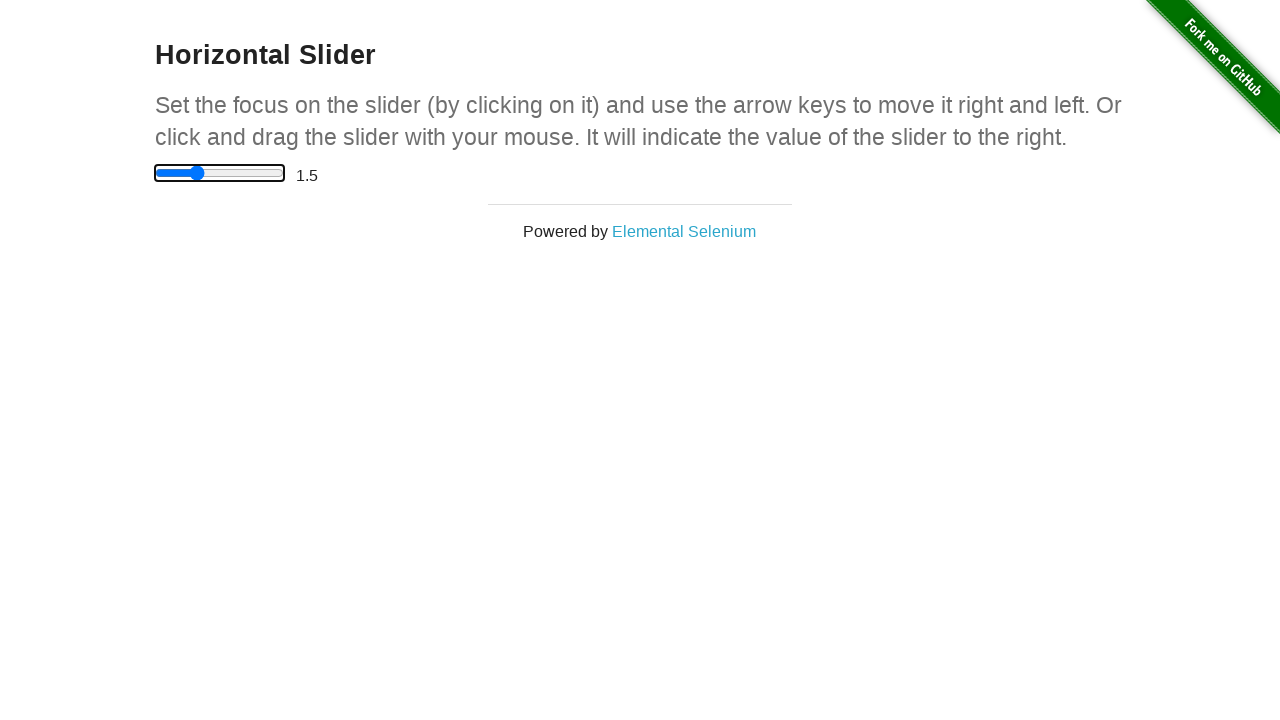

Waited 200ms for slider value to update
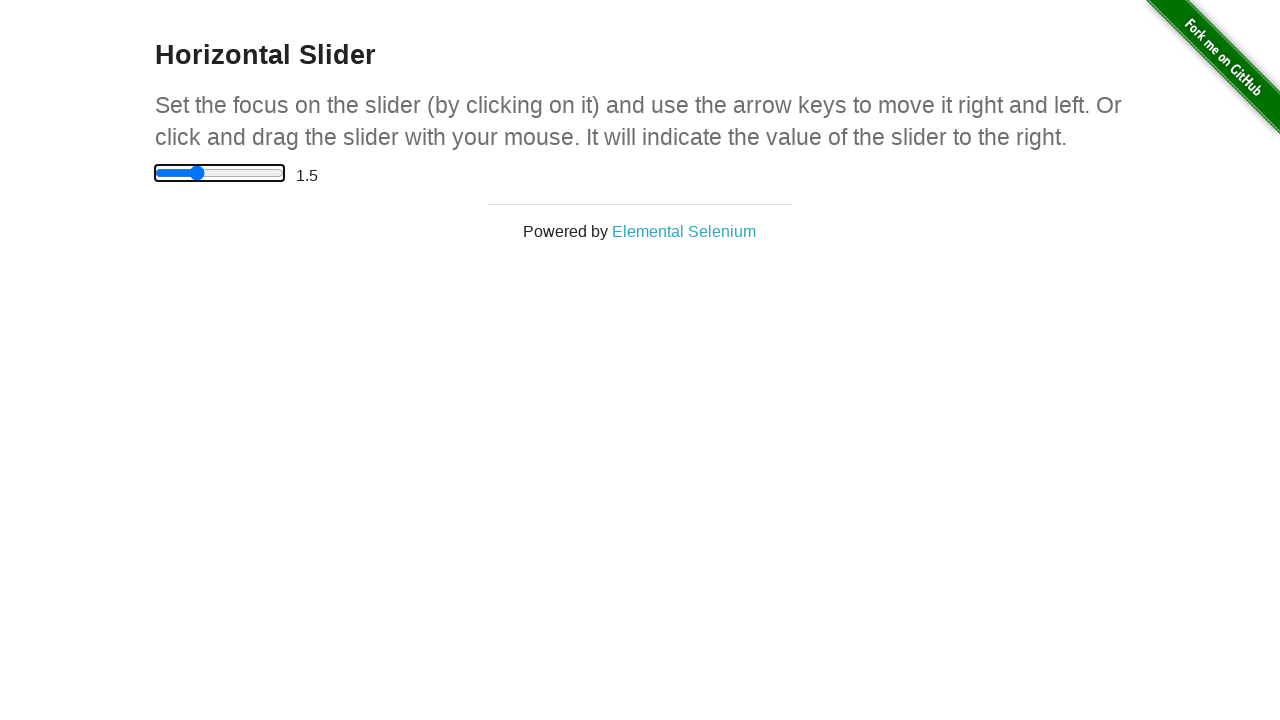

Pressed ArrowRight on slider (iteration 4) on input[type='range']
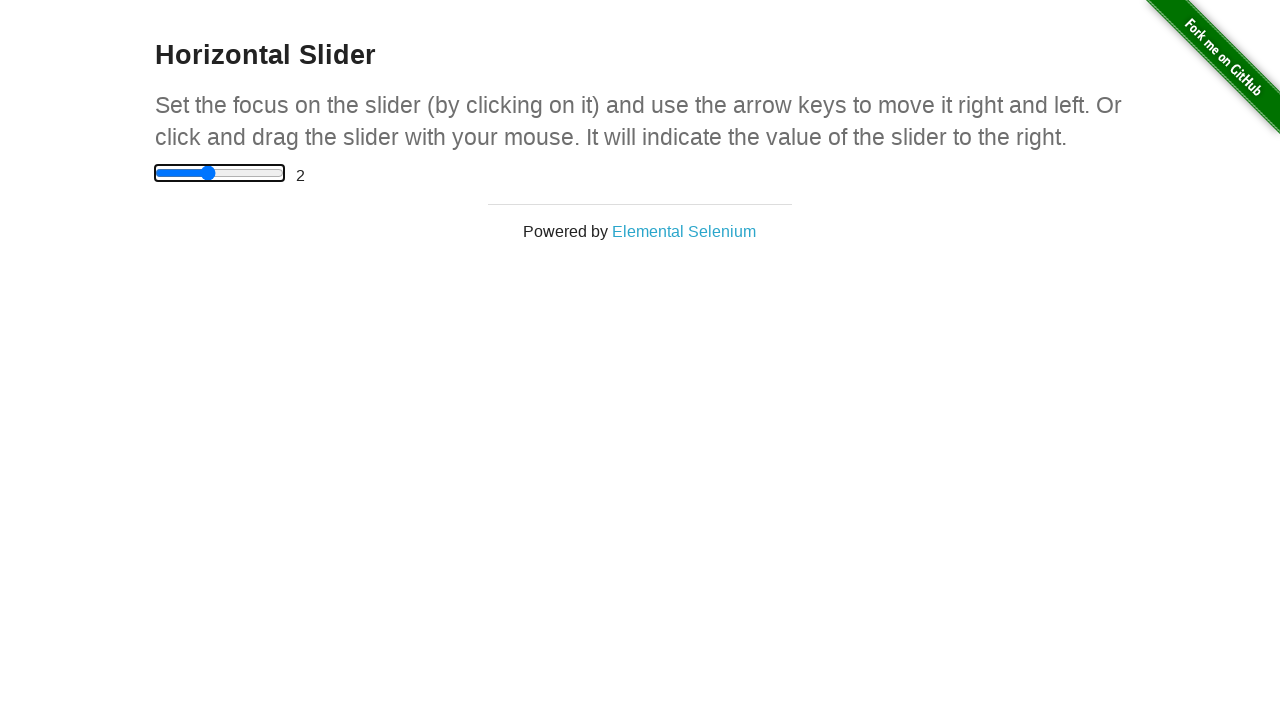

Waited 200ms for slider value to update
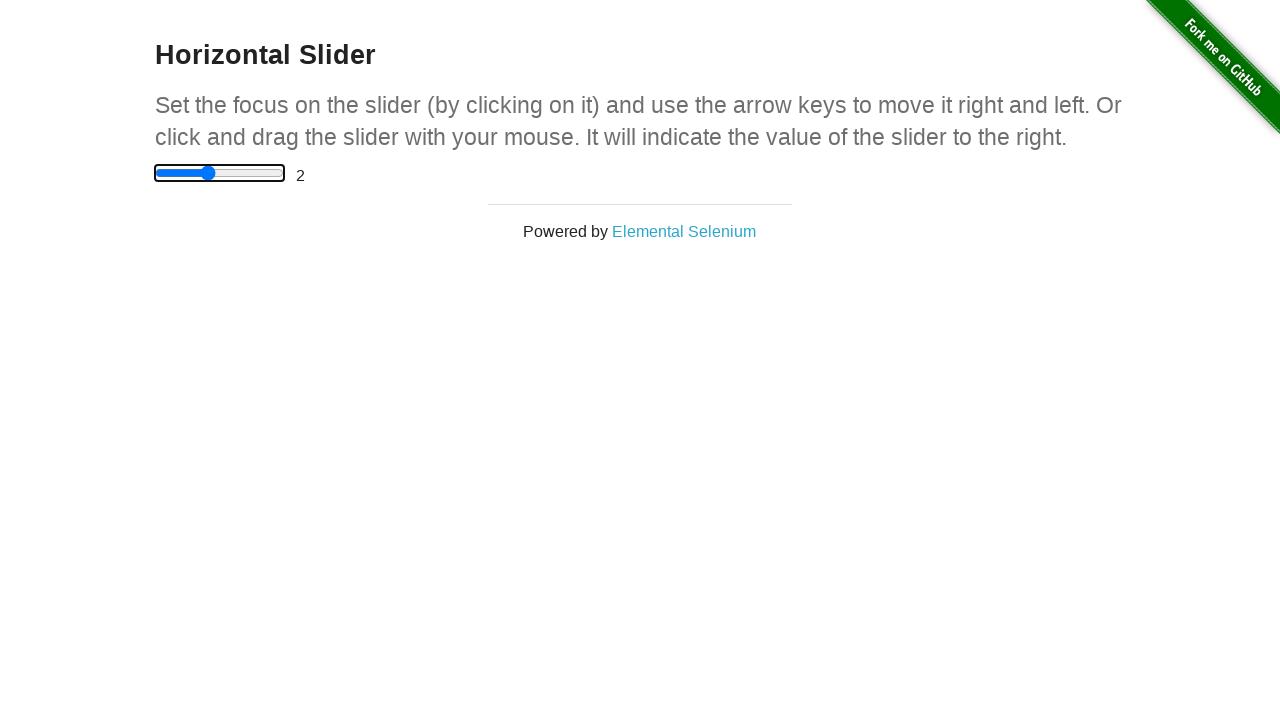

Pressed ArrowRight on slider (iteration 5) on input[type='range']
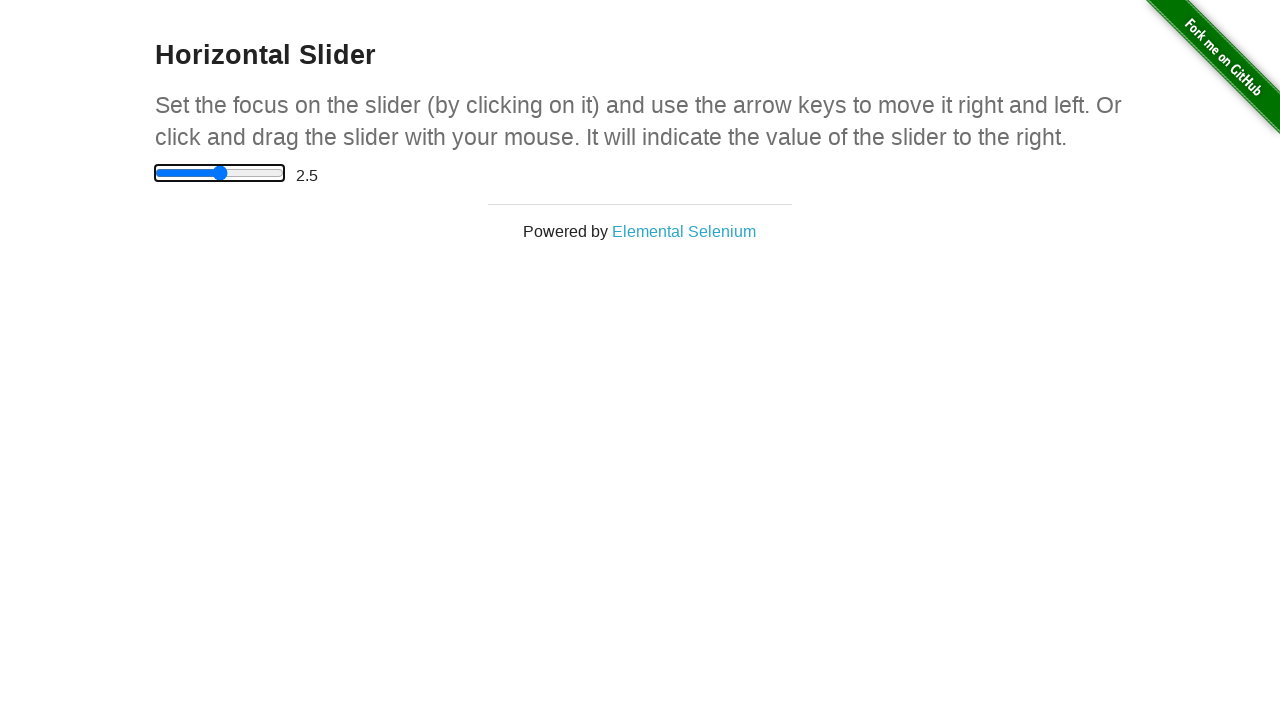

Waited 200ms for slider value to update
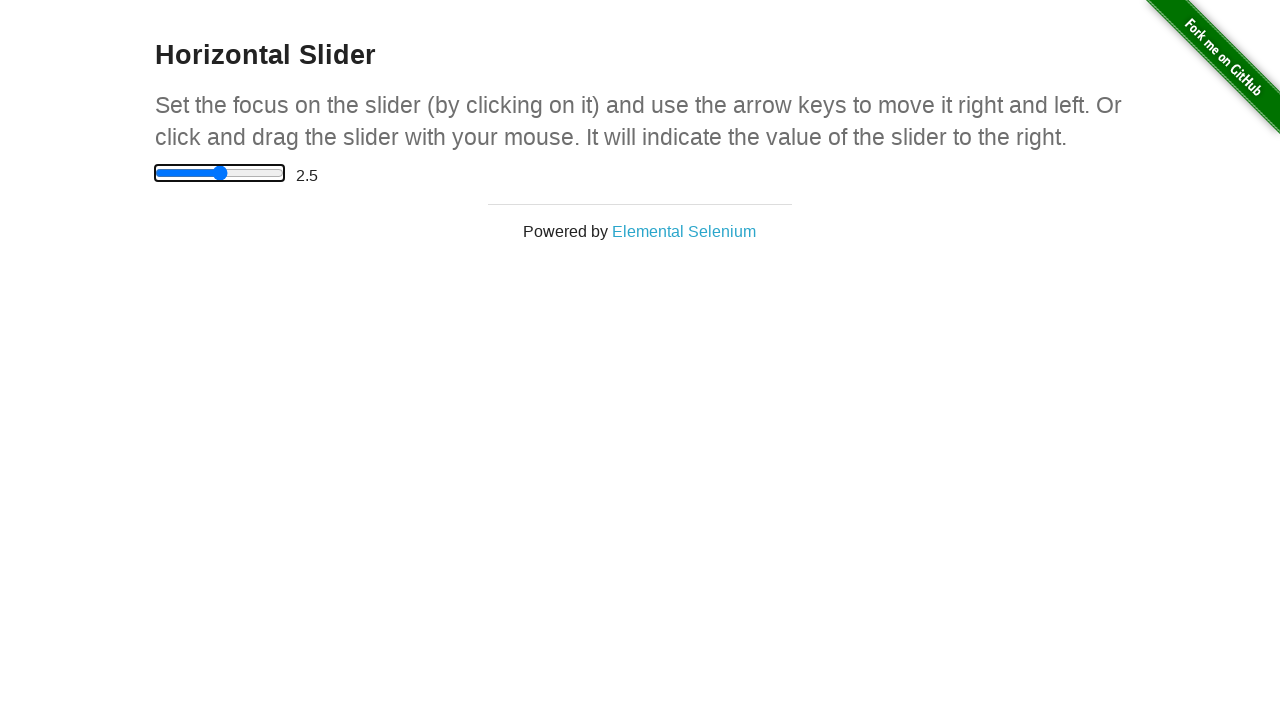

Pressed ArrowRight on slider (iteration 6) on input[type='range']
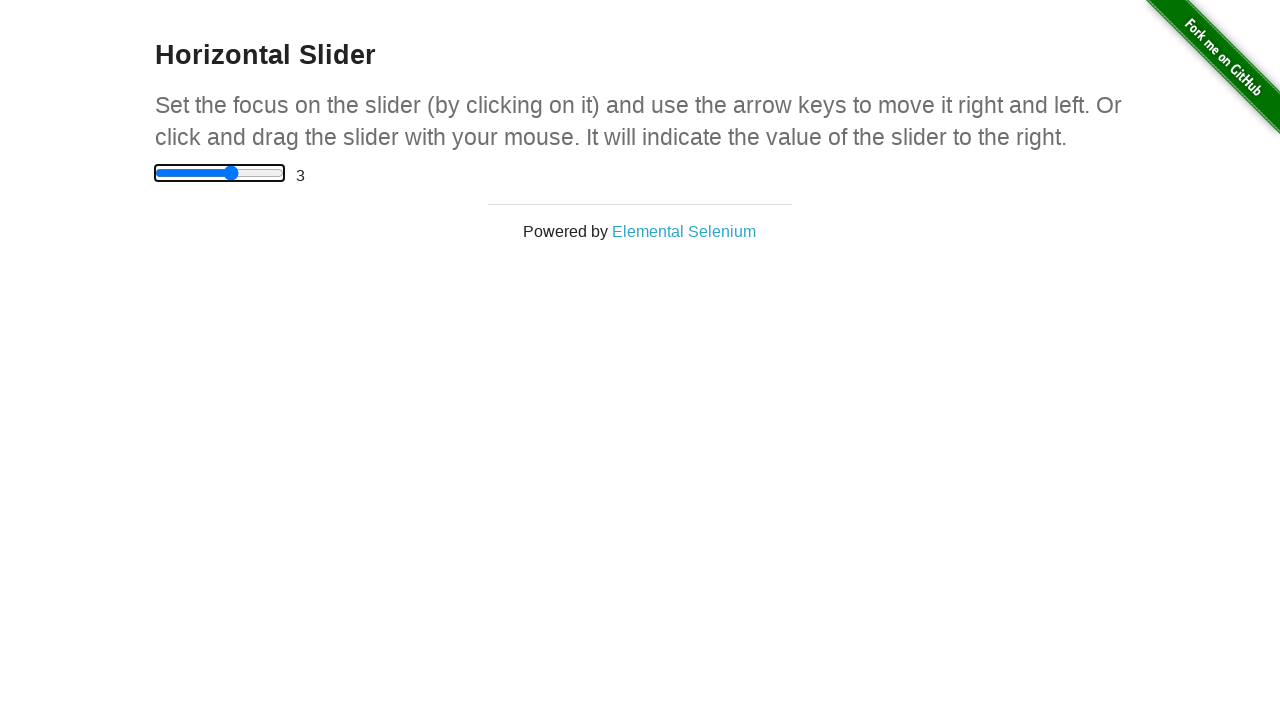

Waited 200ms for slider value to update
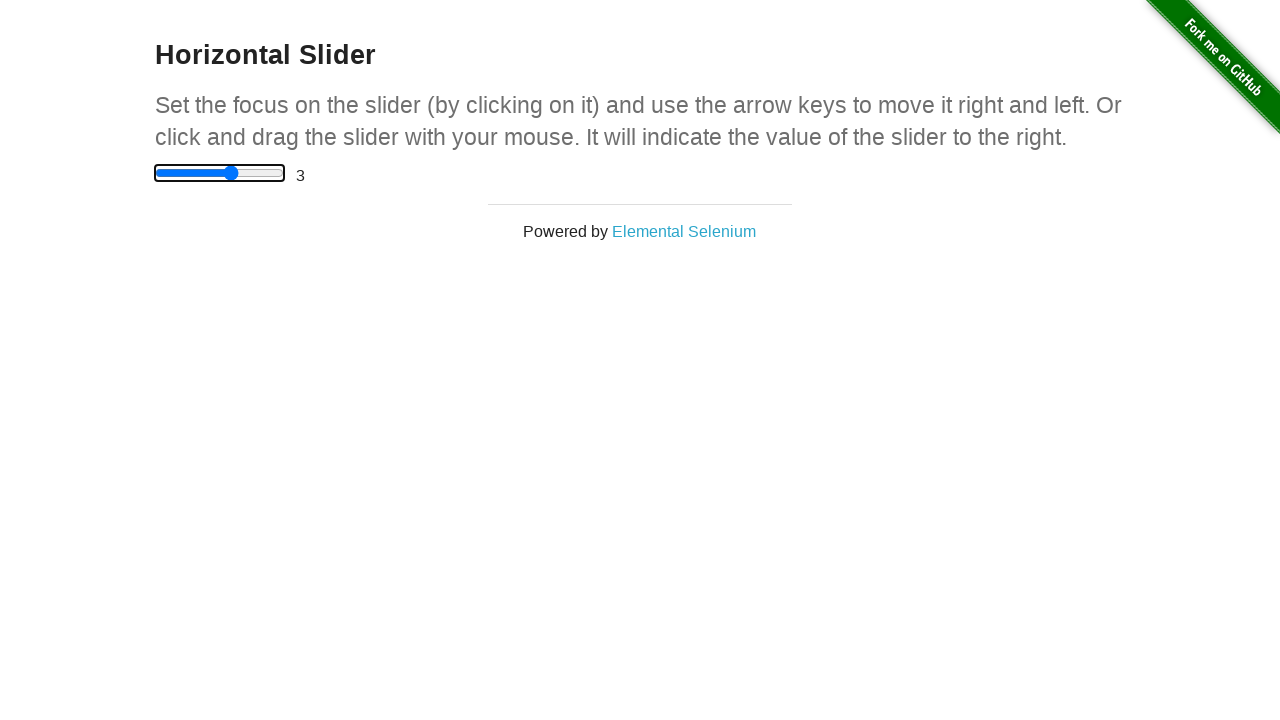

Pressed ArrowRight on slider (iteration 7) on input[type='range']
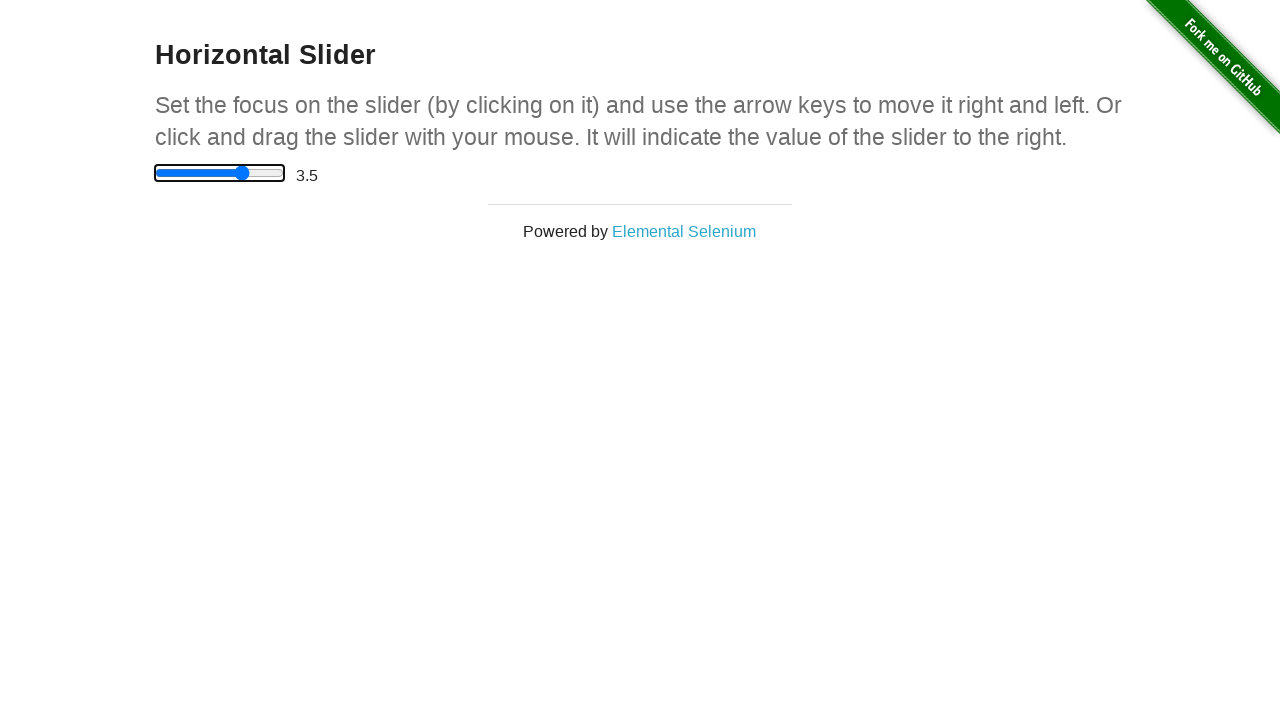

Waited 200ms for slider value to update
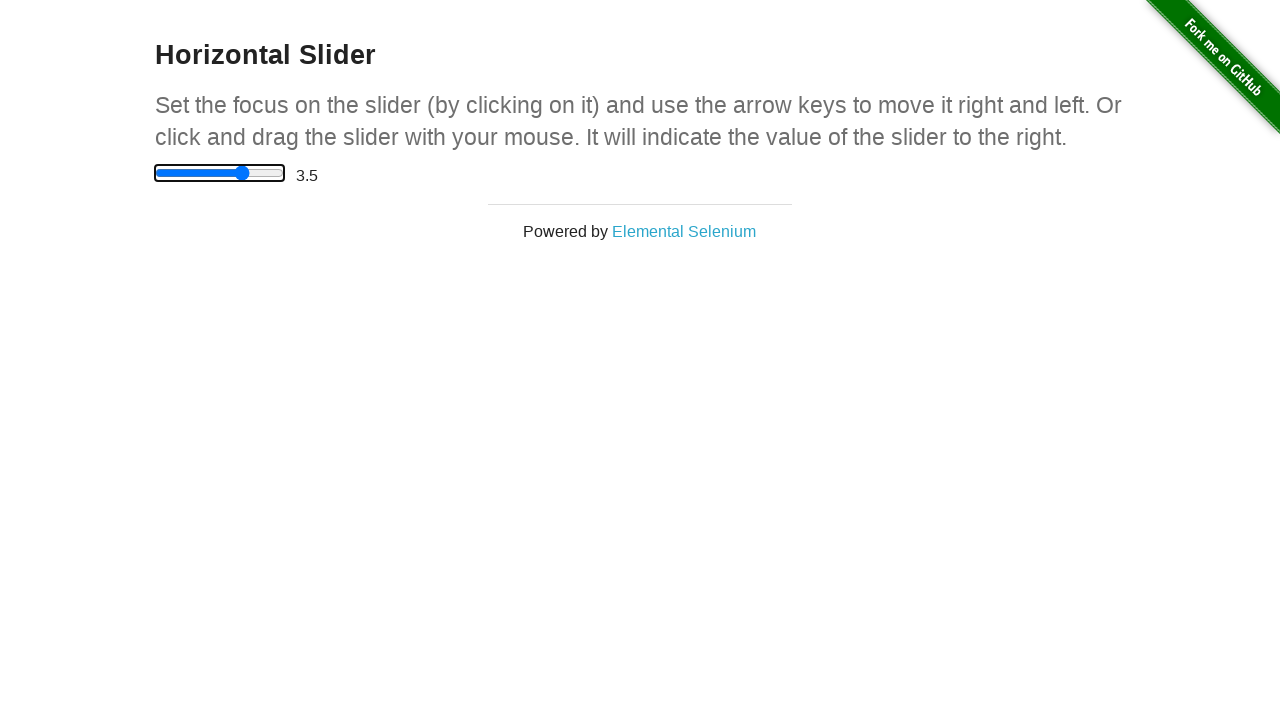

Pressed ArrowRight on slider (iteration 8) on input[type='range']
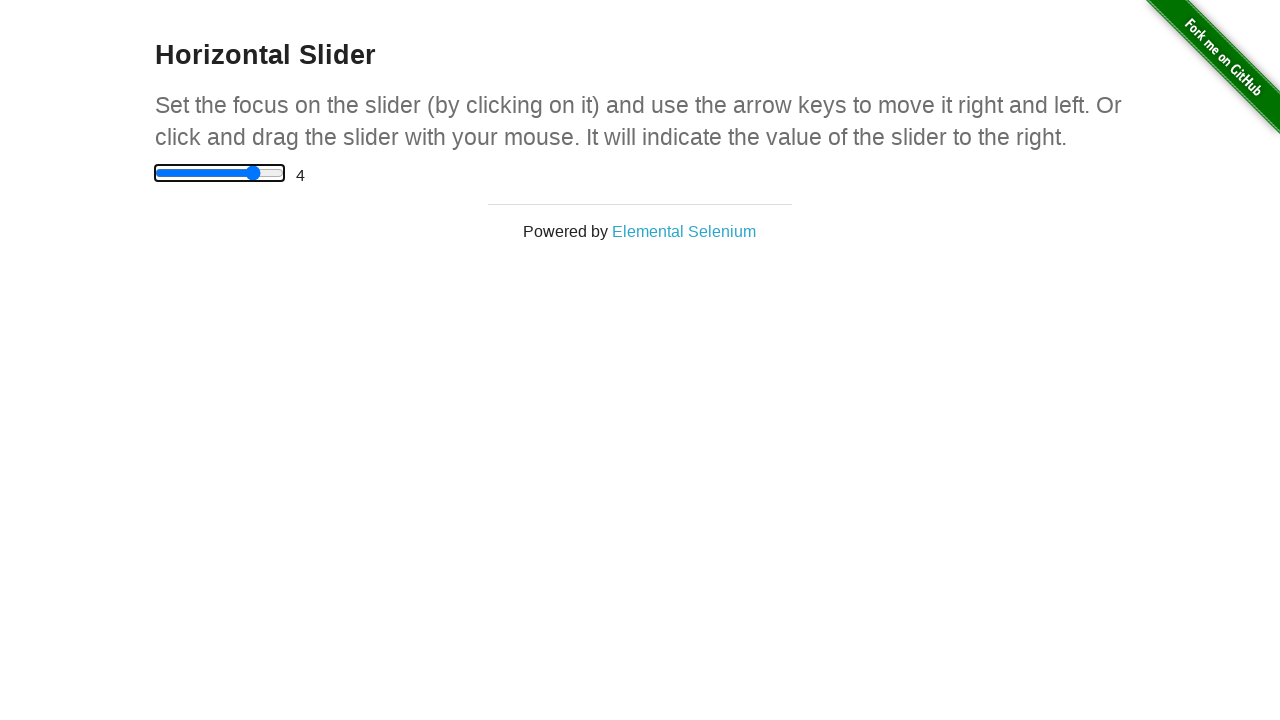

Waited 200ms for slider value to update
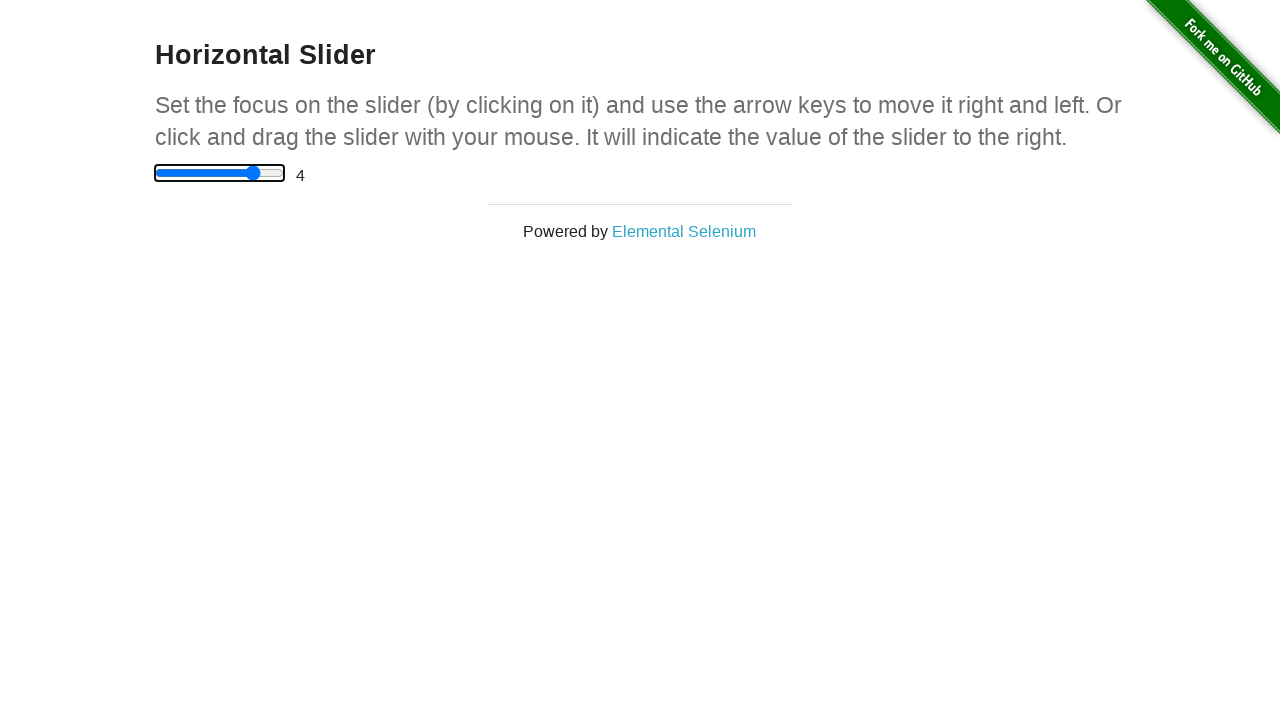

Pressed ArrowRight on slider (iteration 9) on input[type='range']
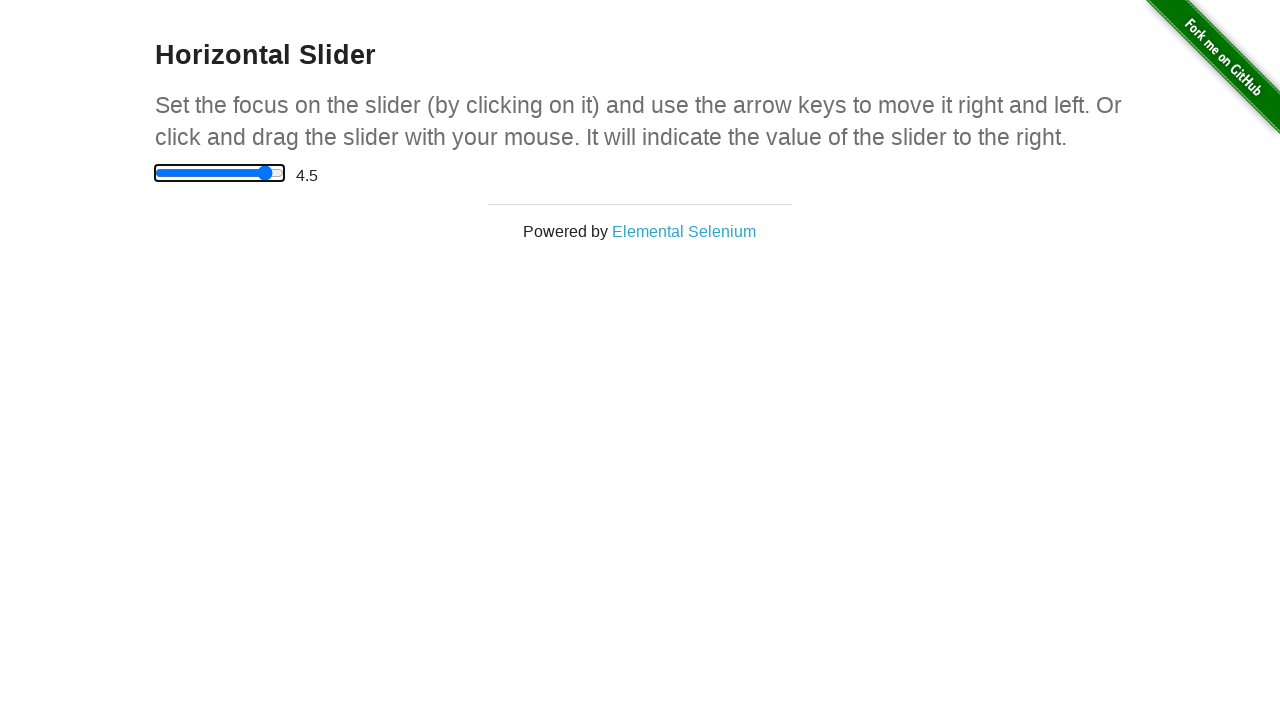

Waited 200ms for slider value to update
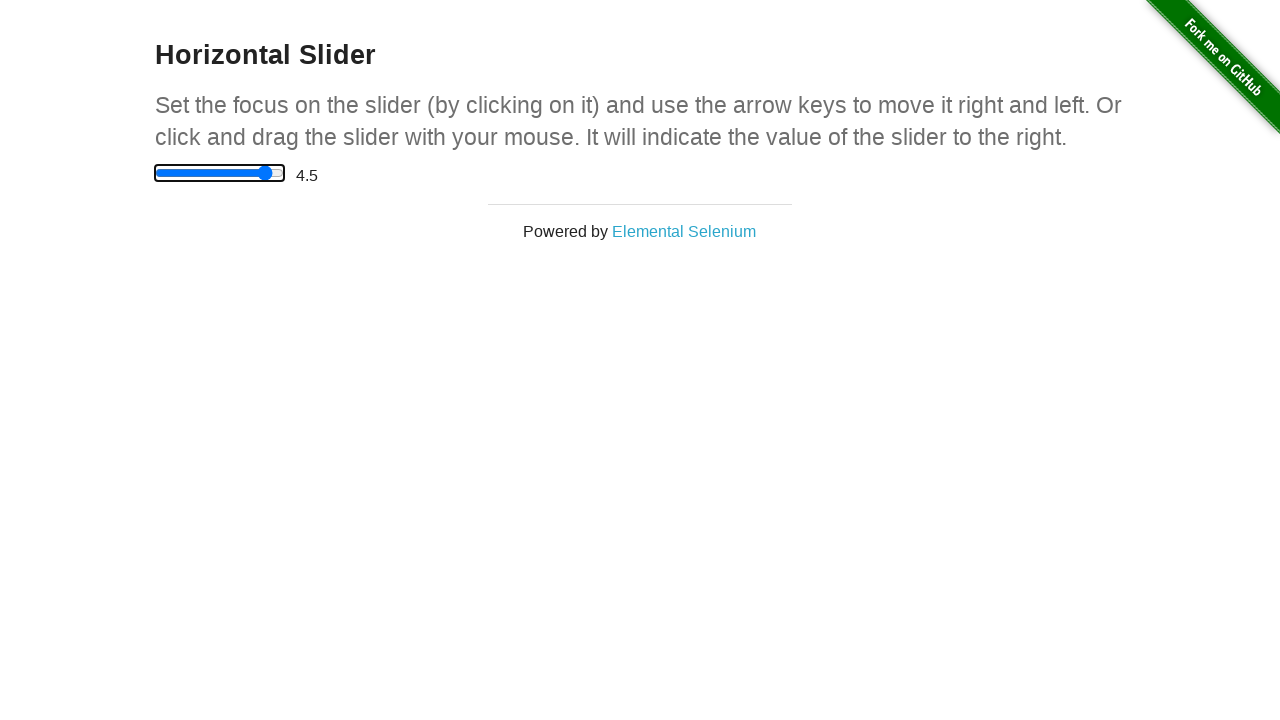

Verified slider reached target value of 4.5
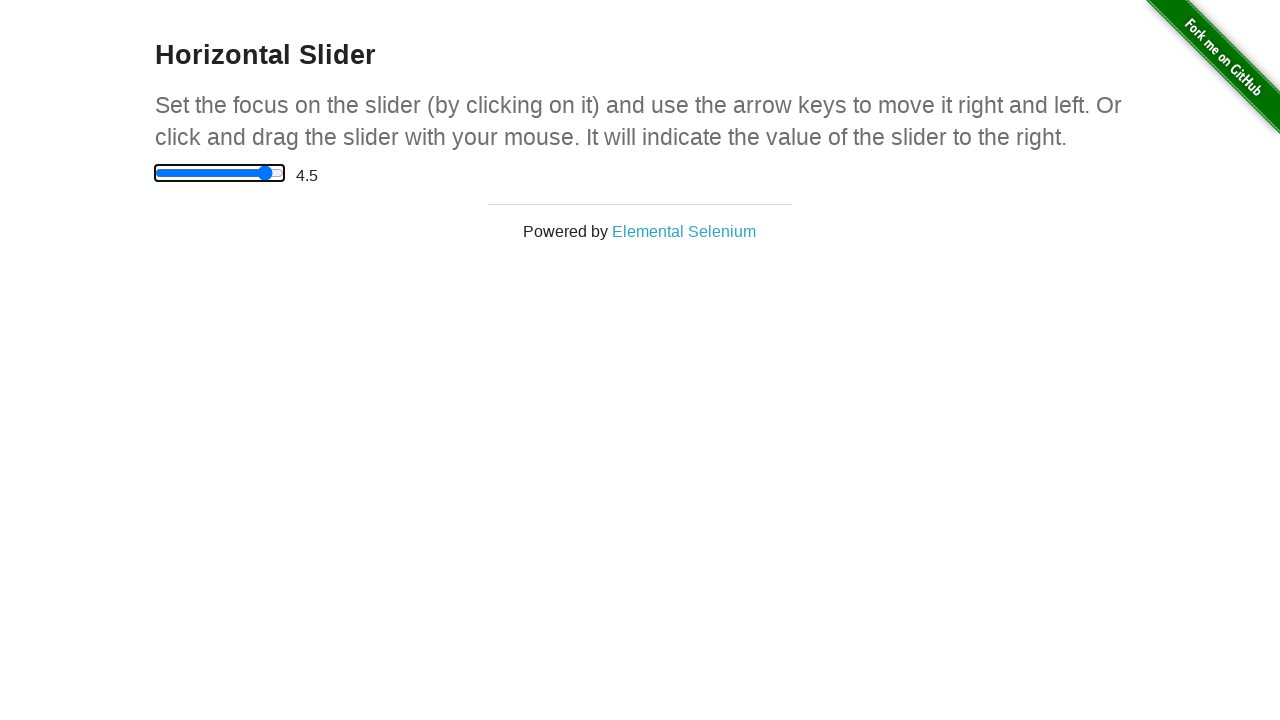

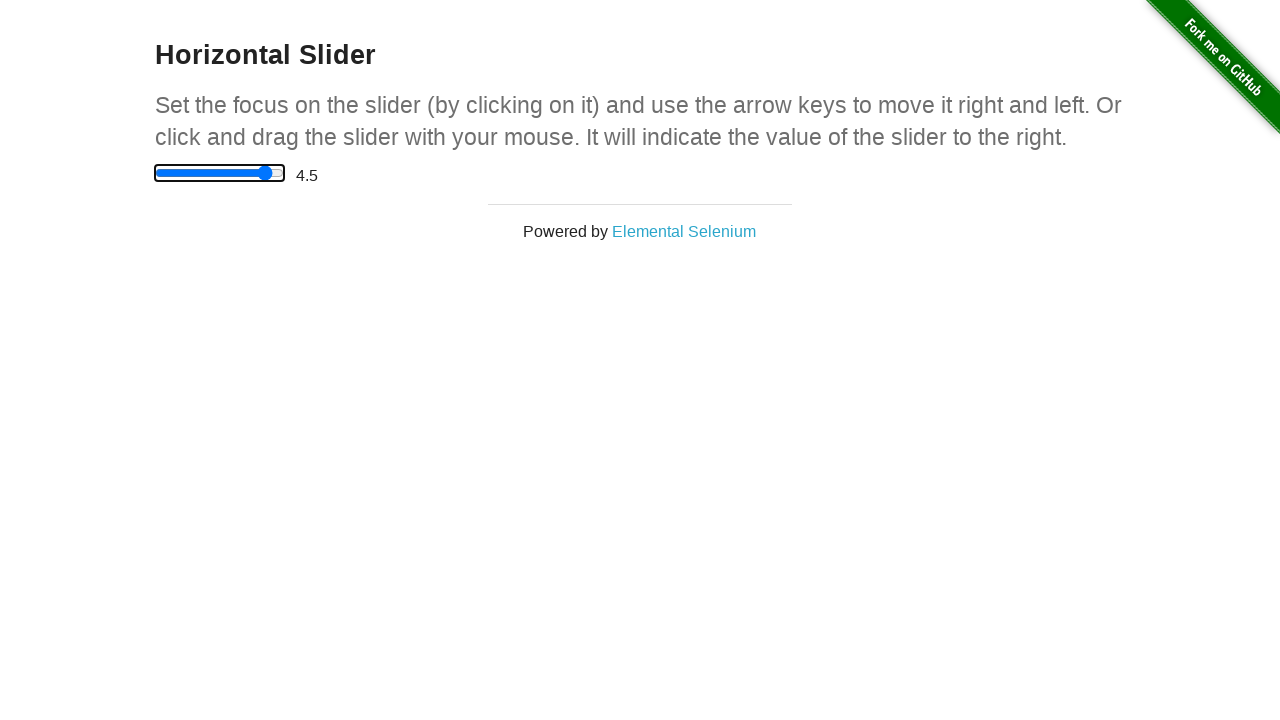